Tests navigation to the Song Lyrics page and verifies that 100 paragraph elements containing the song lyrics are displayed.

Starting URL: https://www.99-bottles-of-beer.net

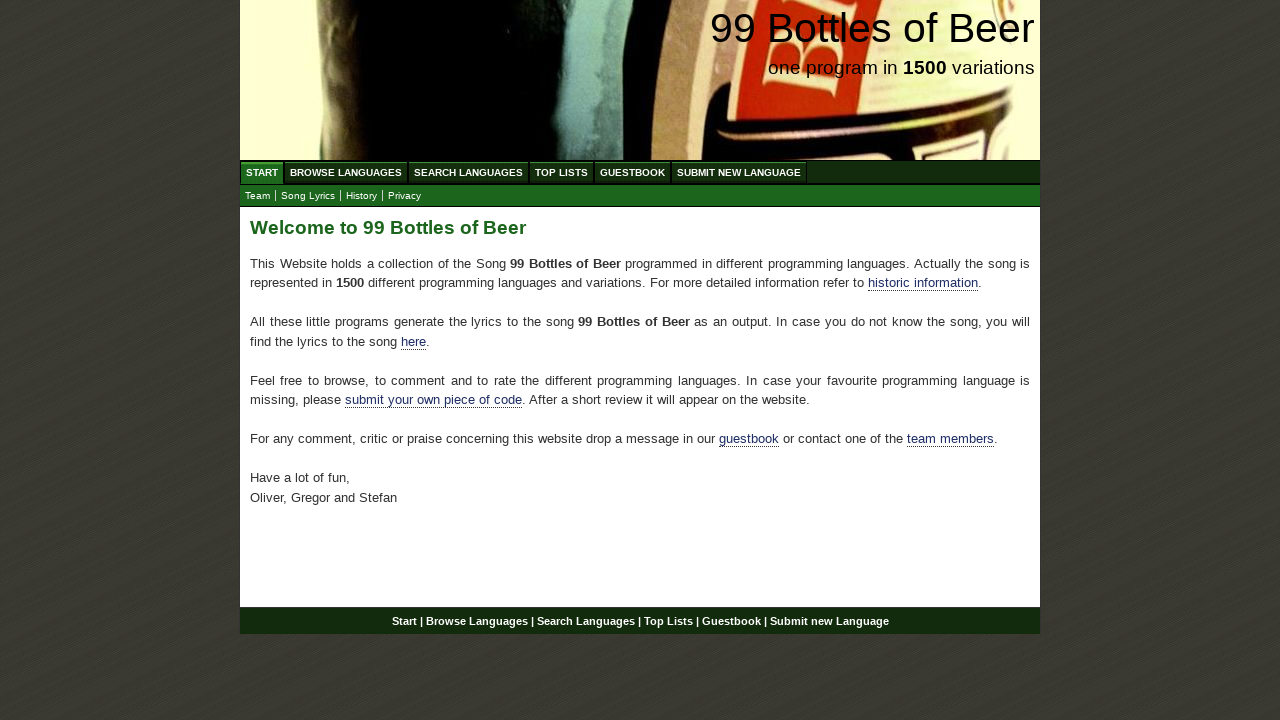

Clicked on 'Song Lyrics' link at (308, 196) on text=Song Lyrics
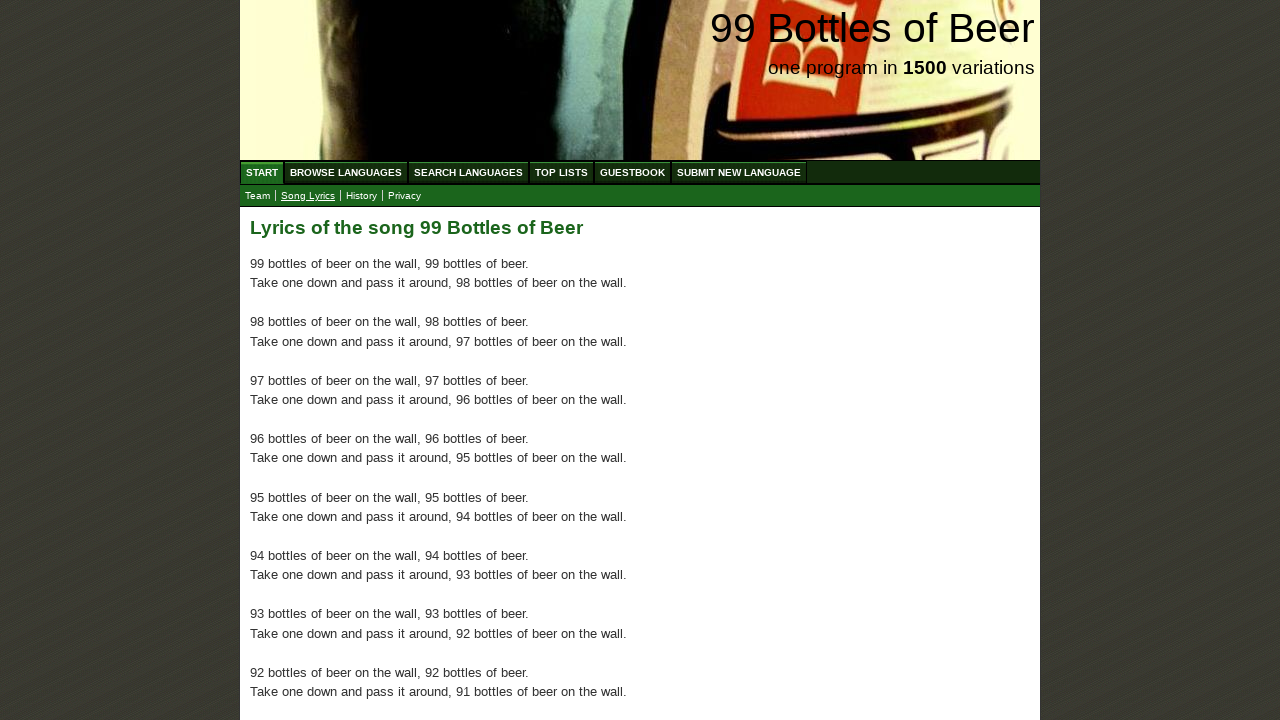

Main content area (#main) loaded
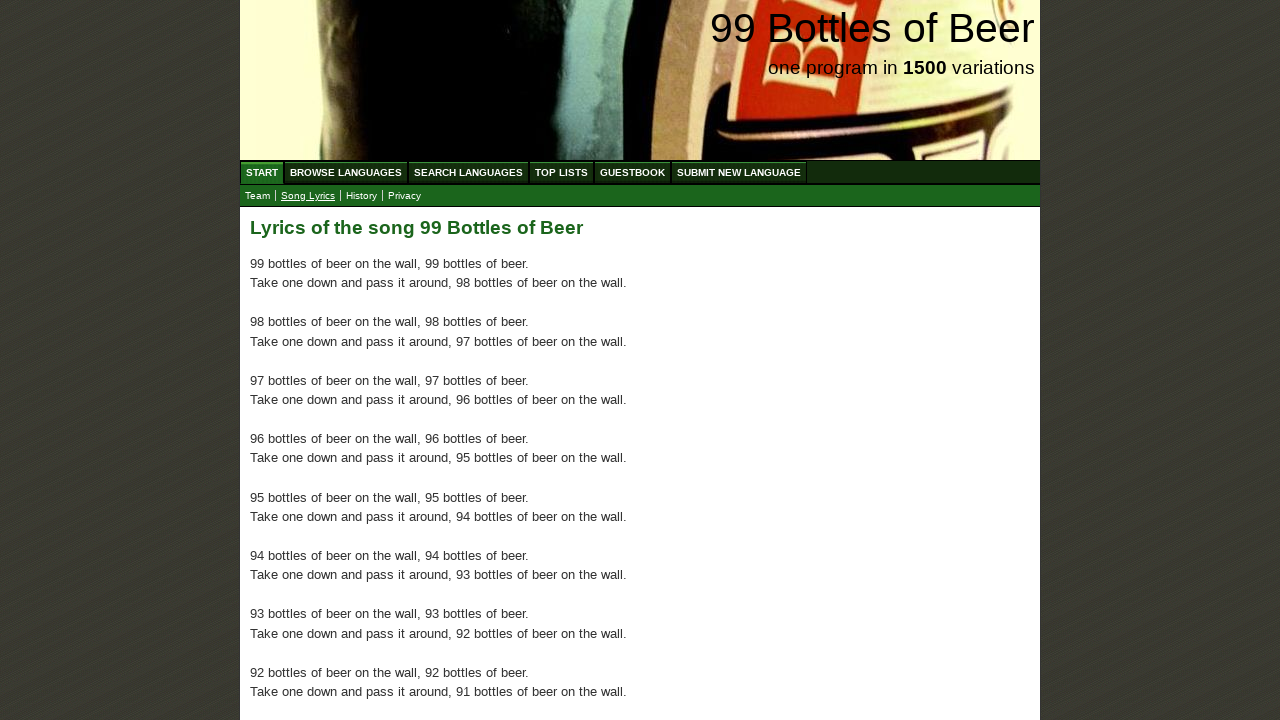

Paragraph elements containing song lyrics loaded
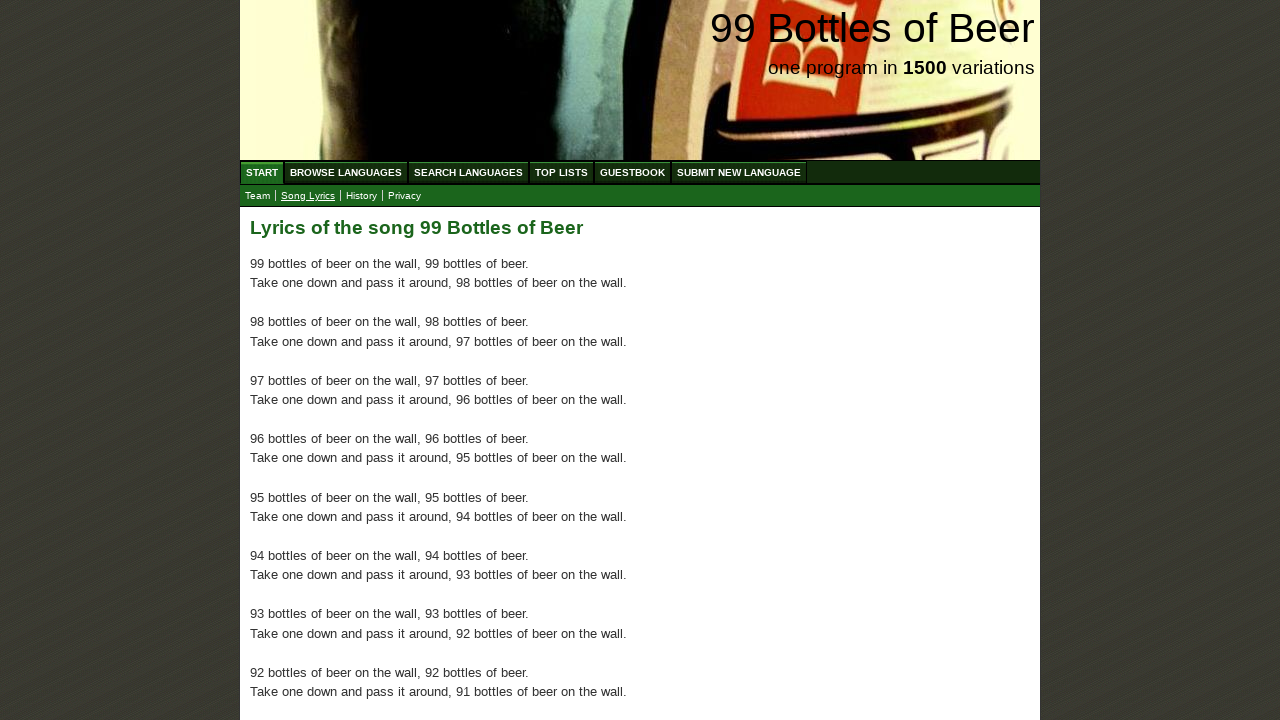

Verified that 100 paragraph elements containing song lyrics are displayed
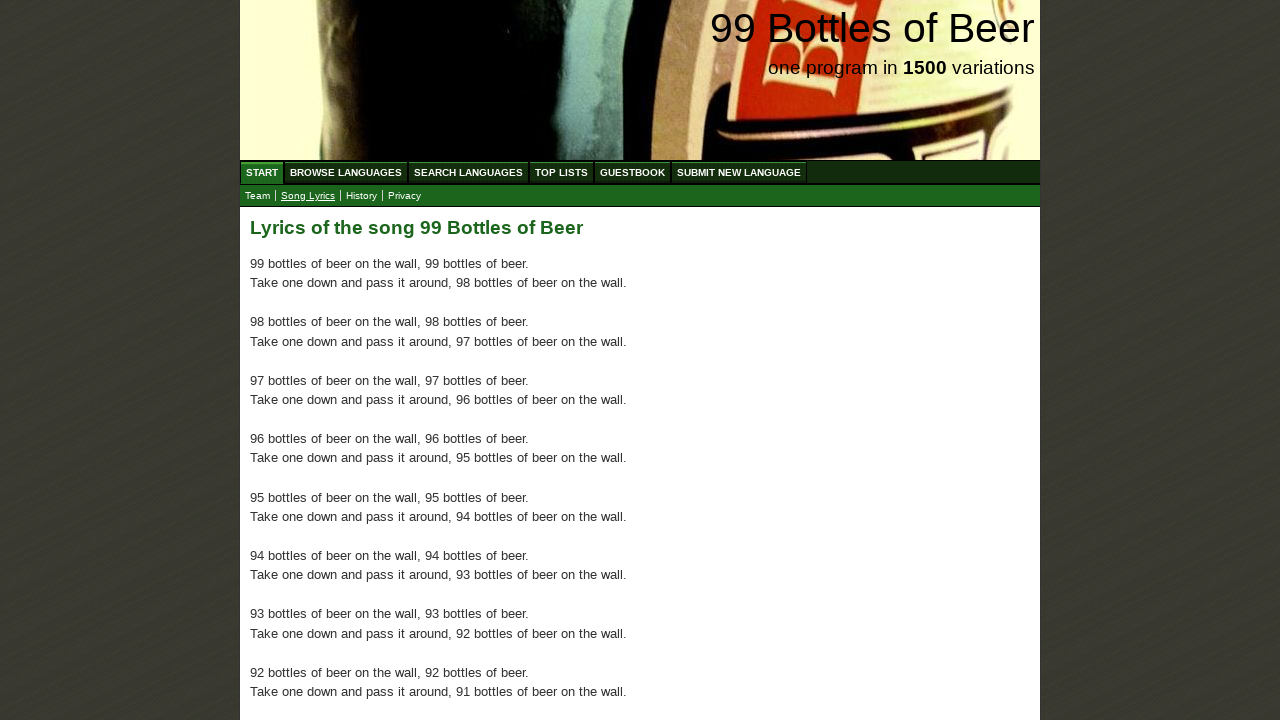

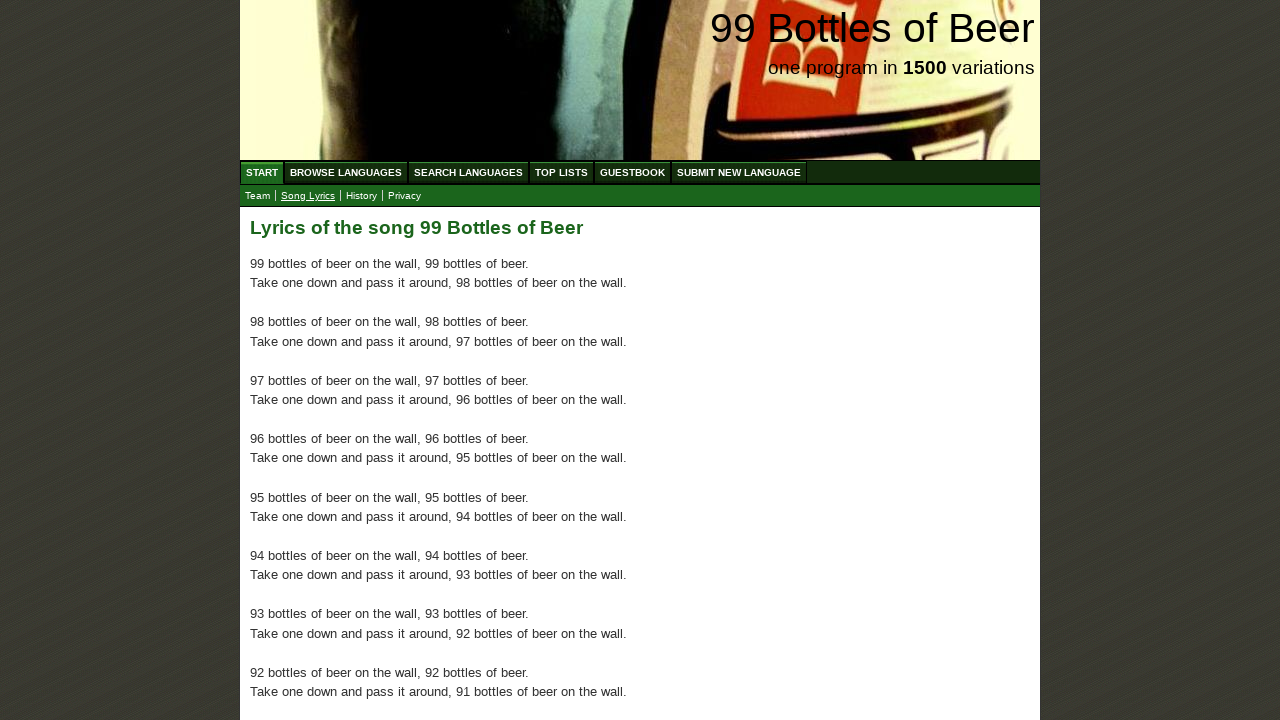